Tests e-commerce cart functionality by adding specific vegetables (Tomato and Mushroom) to cart, proceeding to checkout, and applying a promo code

Starting URL: https://rahulshettyacademy.com/seleniumPractise/

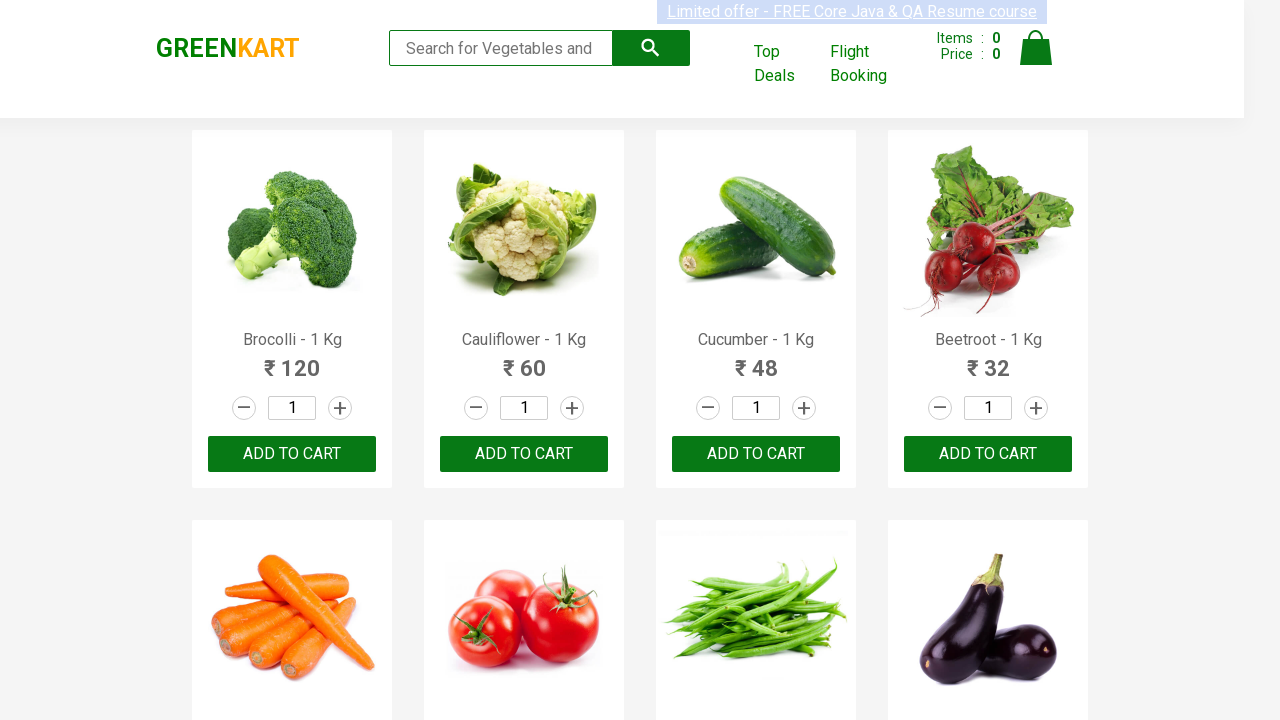

Waited for product list to load
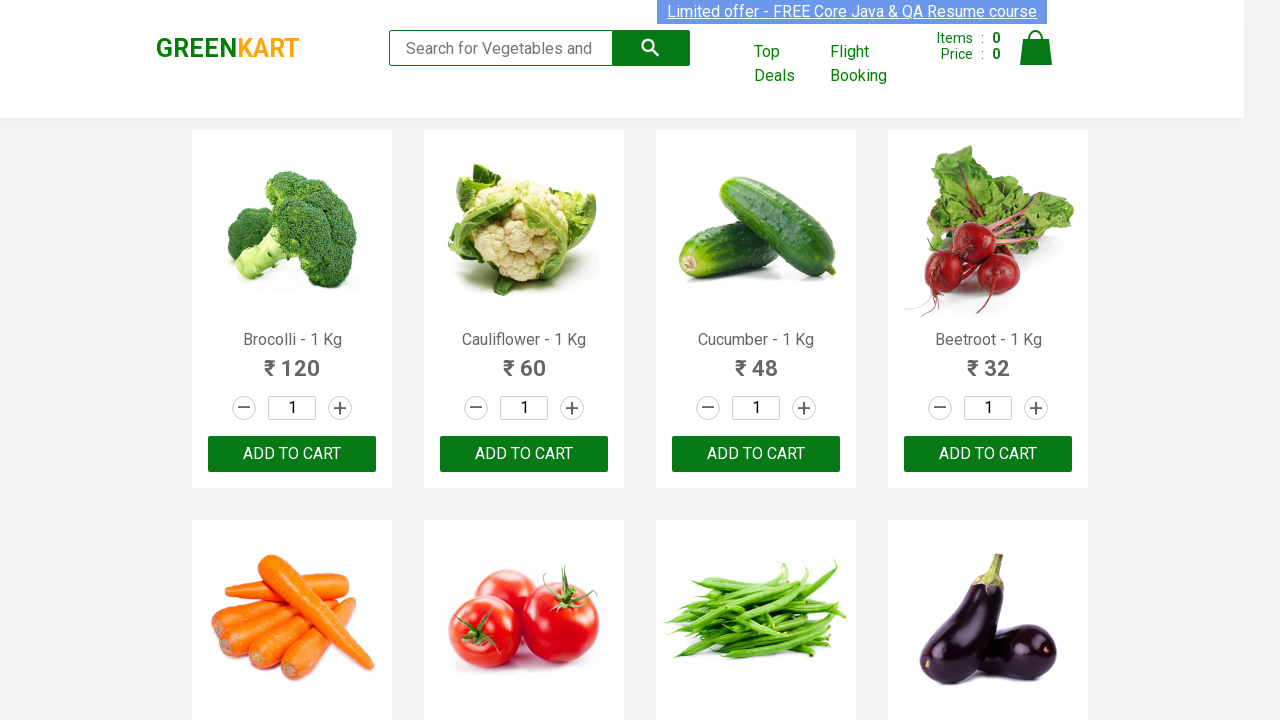

Retrieved all product name elements
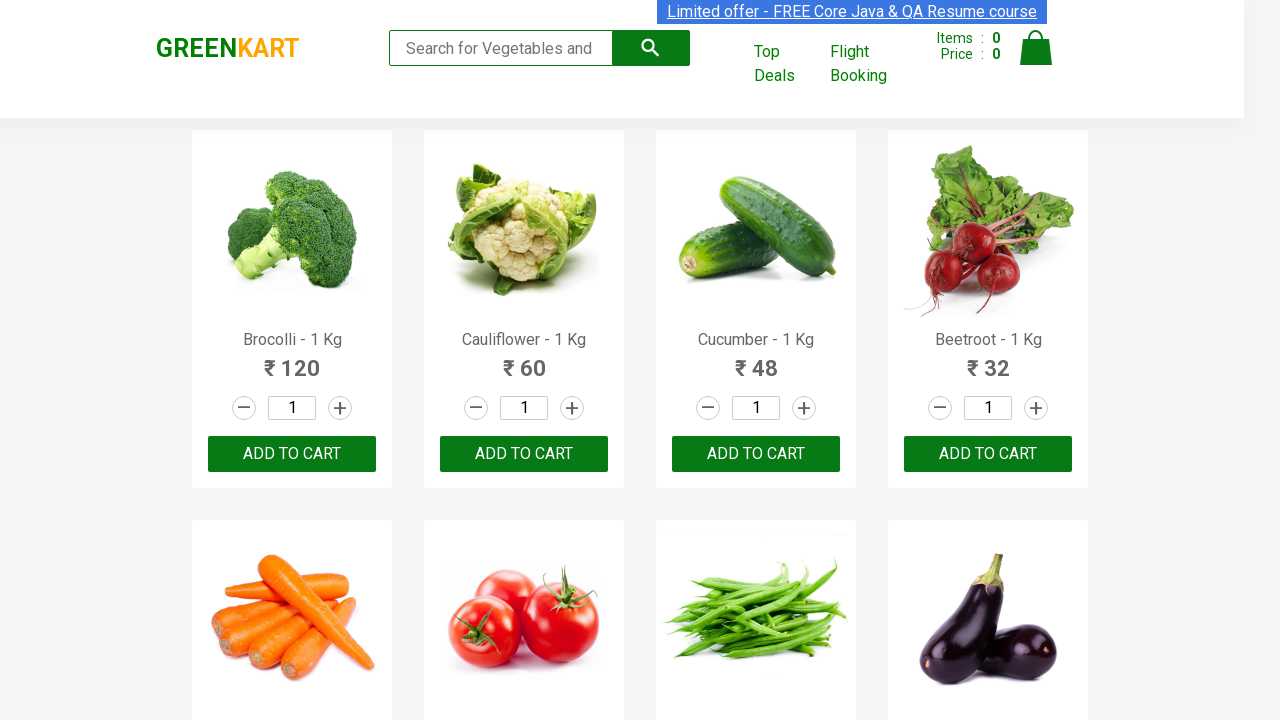

Retrieved all add to cart buttons
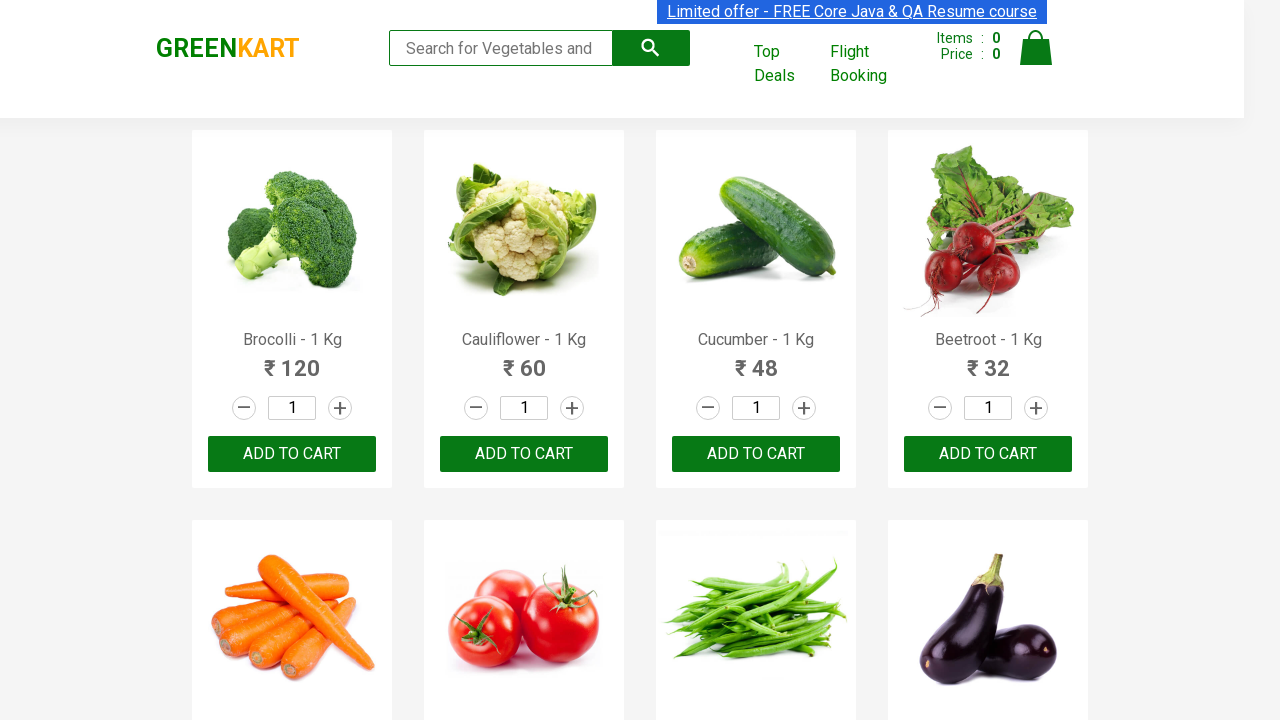

Added Tomato to cart
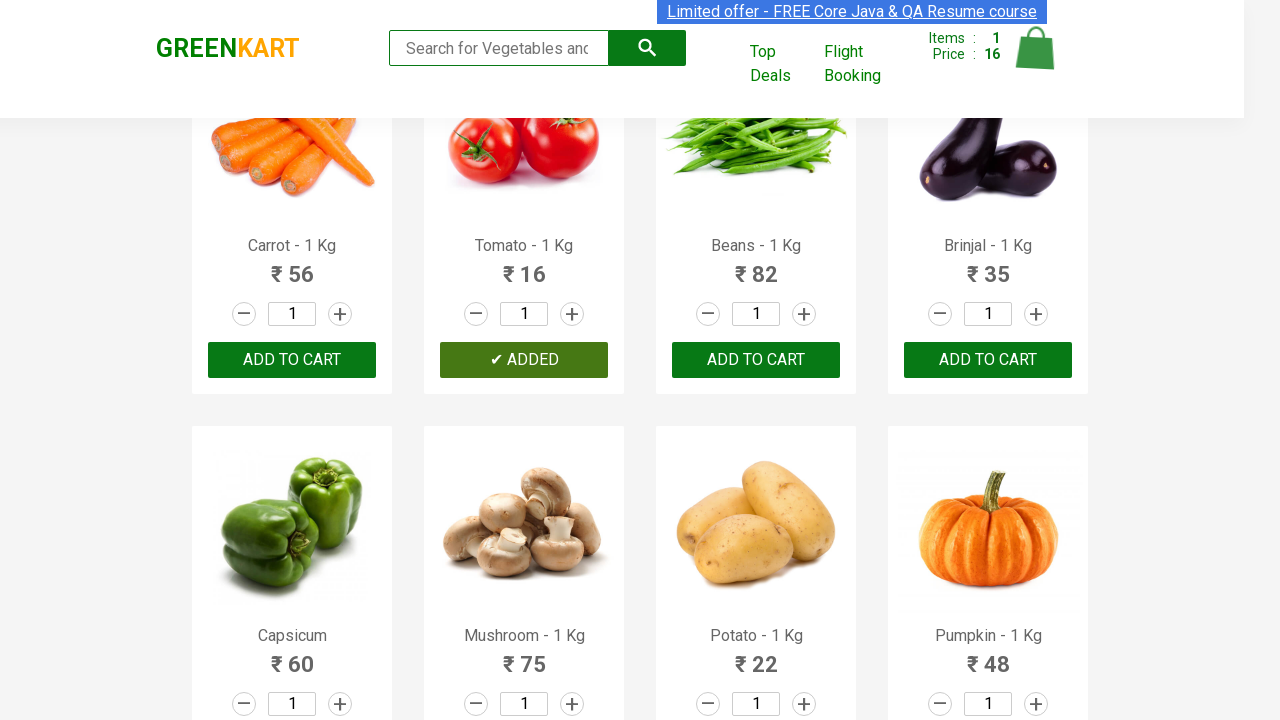

Added Mushroom to cart
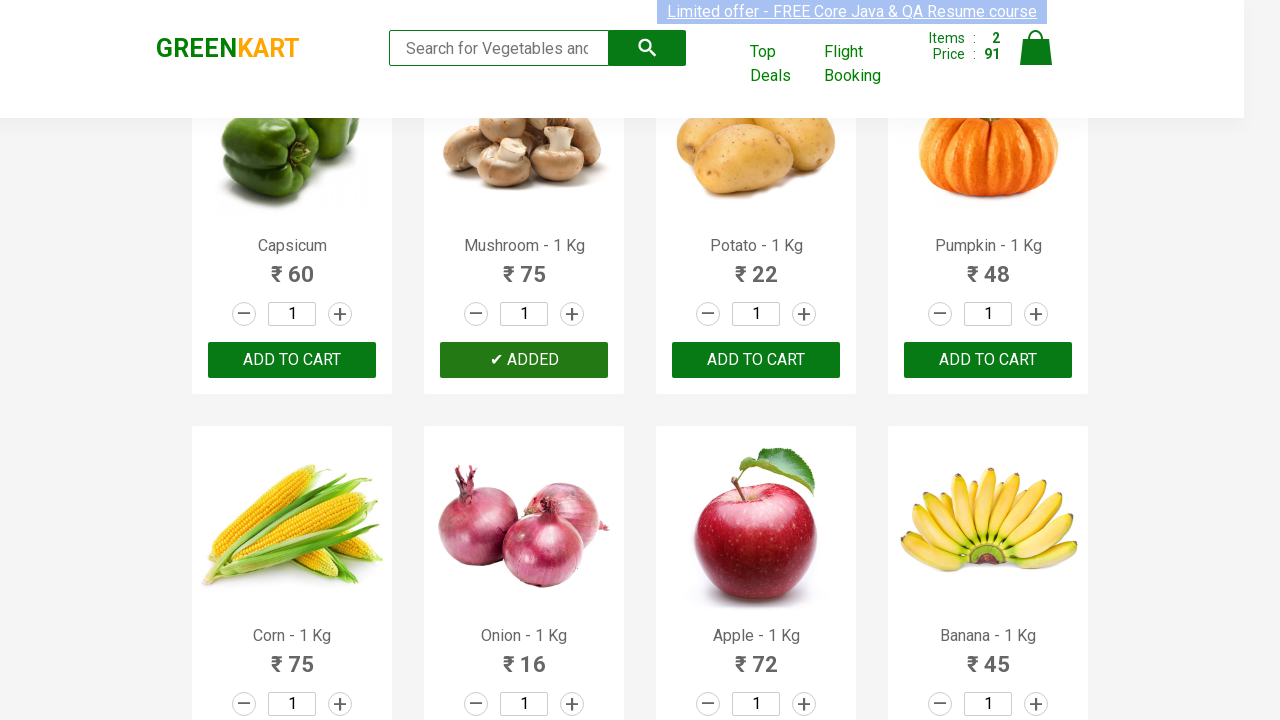

Clicked cart icon to view cart at (1036, 59) on a.cart-icon
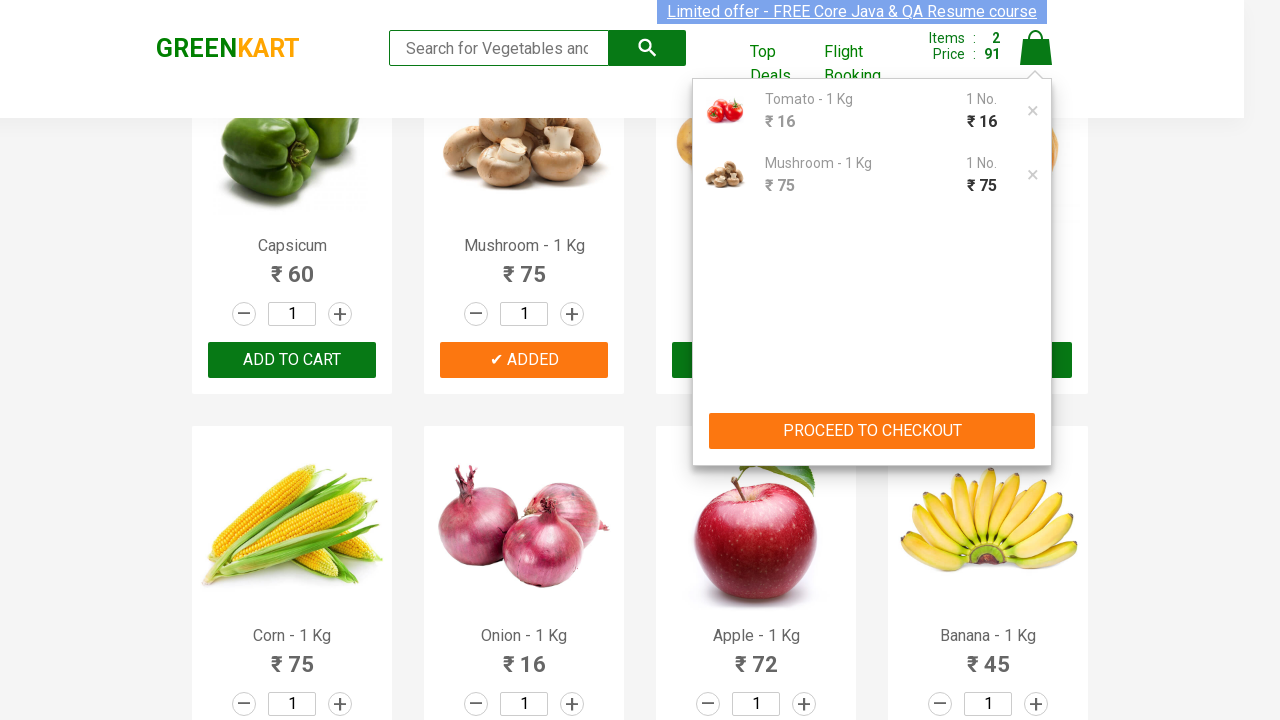

Checkout button loaded
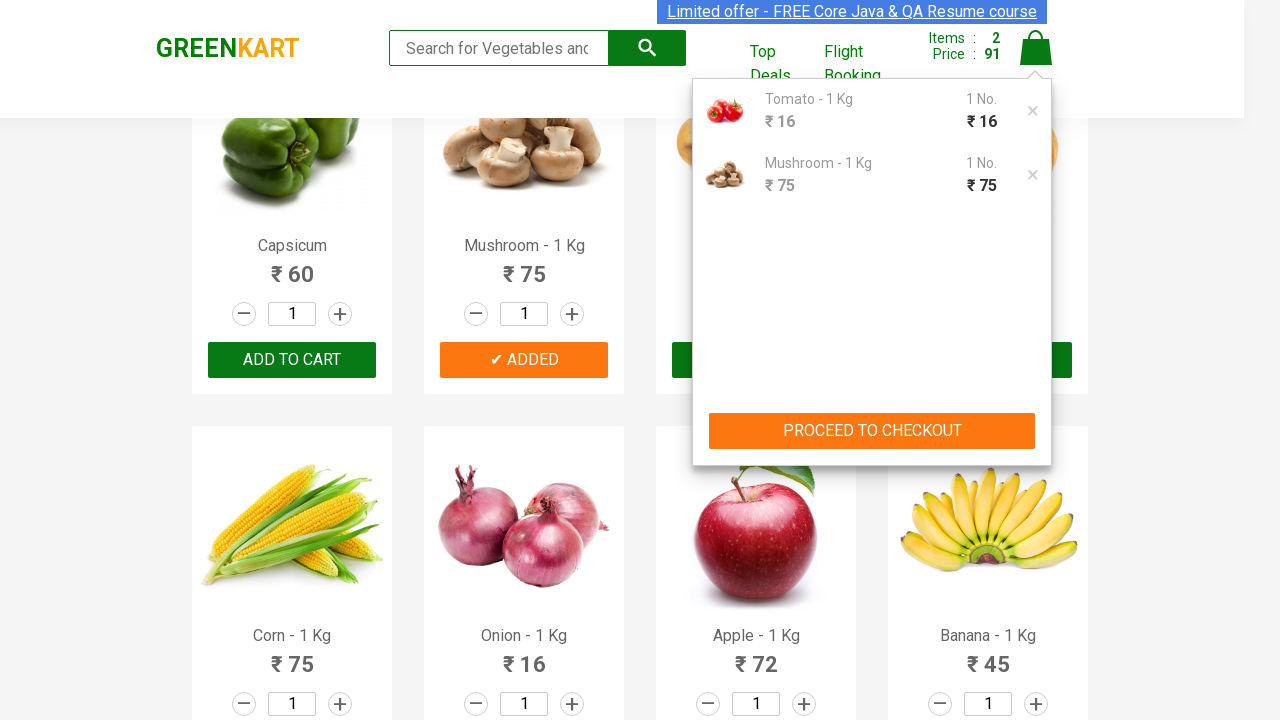

Clicked PROCEED TO CHECKOUT button at (872, 431) on xpath=//button[text()='PROCEED TO CHECKOUT']
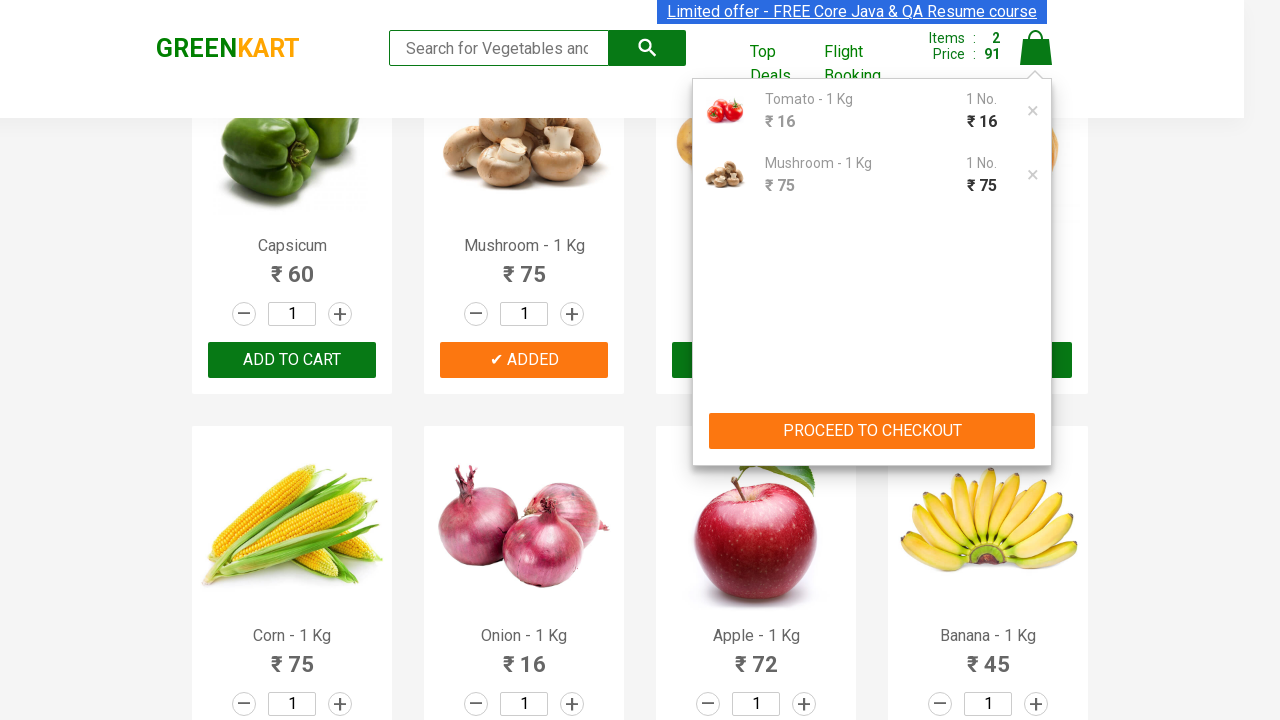

Entered promo code 'rahulshettyacademy' on input.promoCode
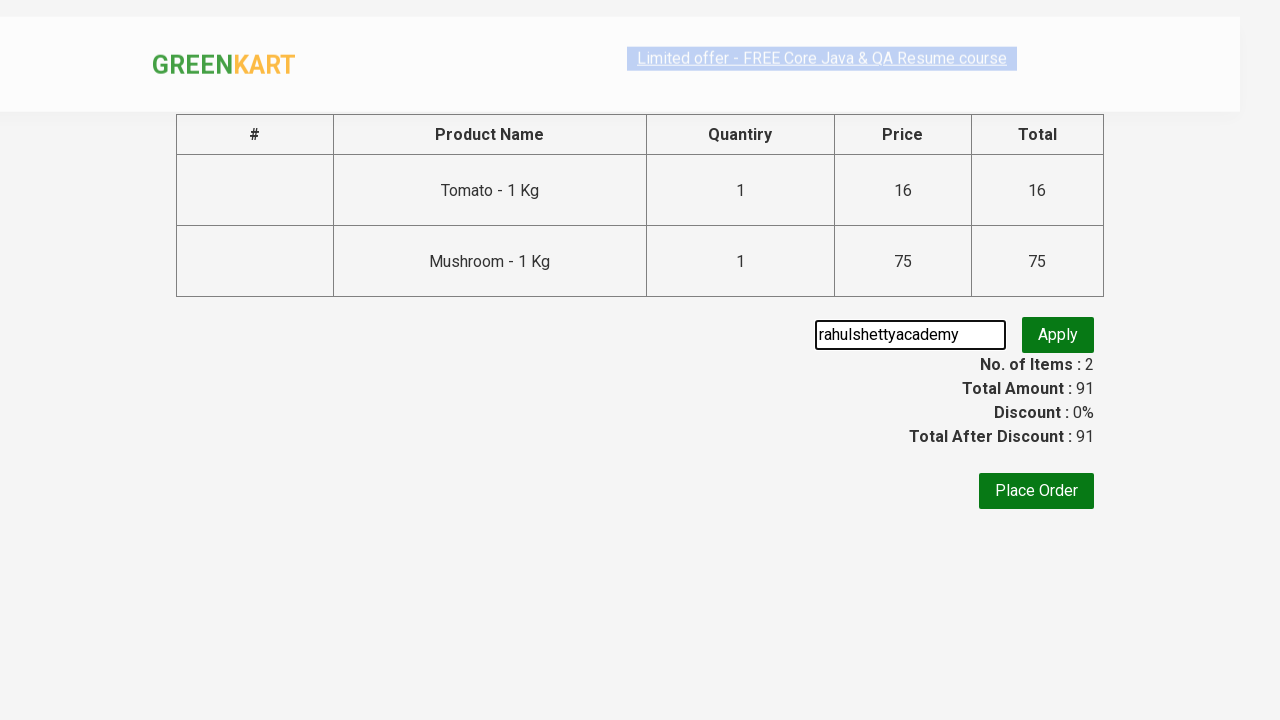

Clicked Apply button to apply promo code at (1058, 335) on button.promoBtn
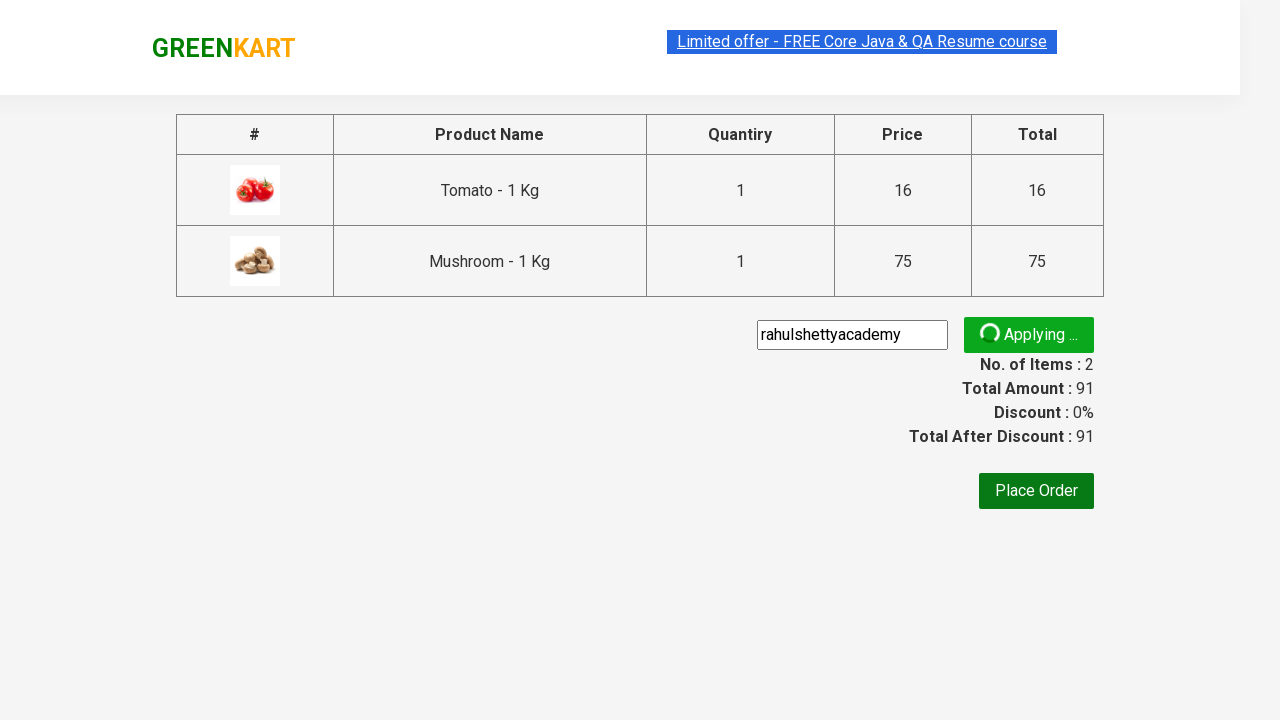

Promo code successfully applied and confirmed
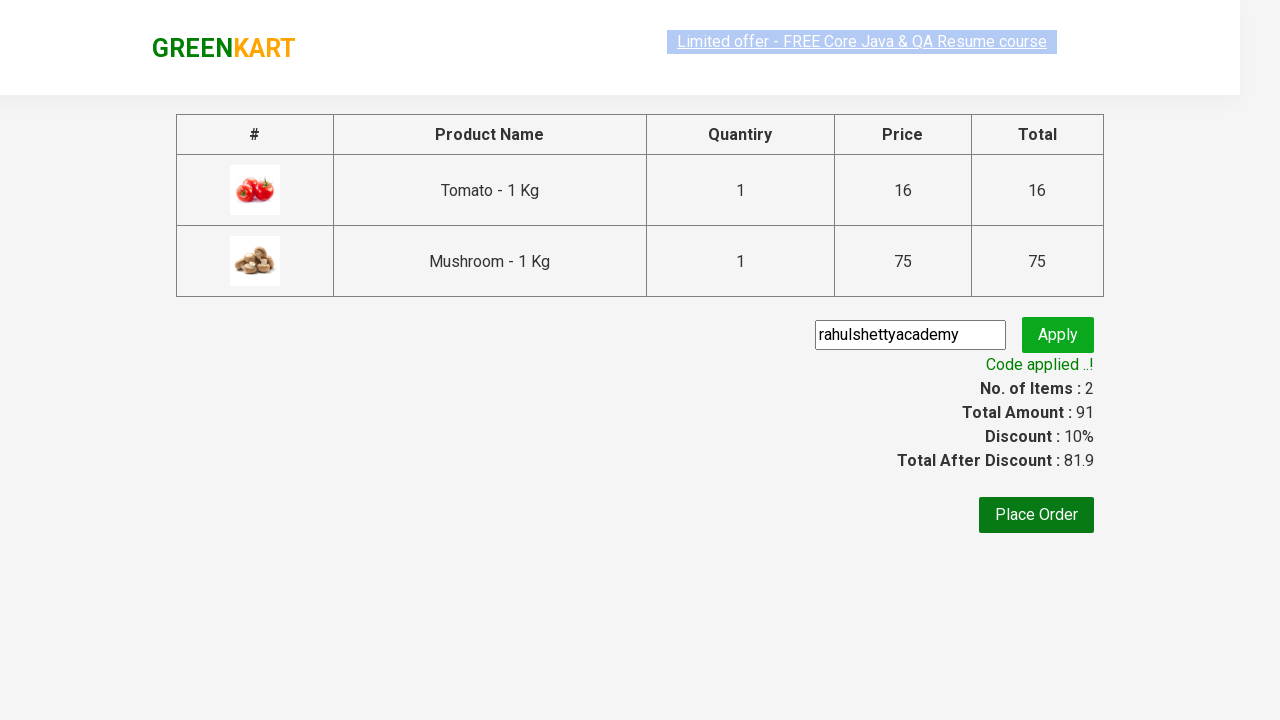

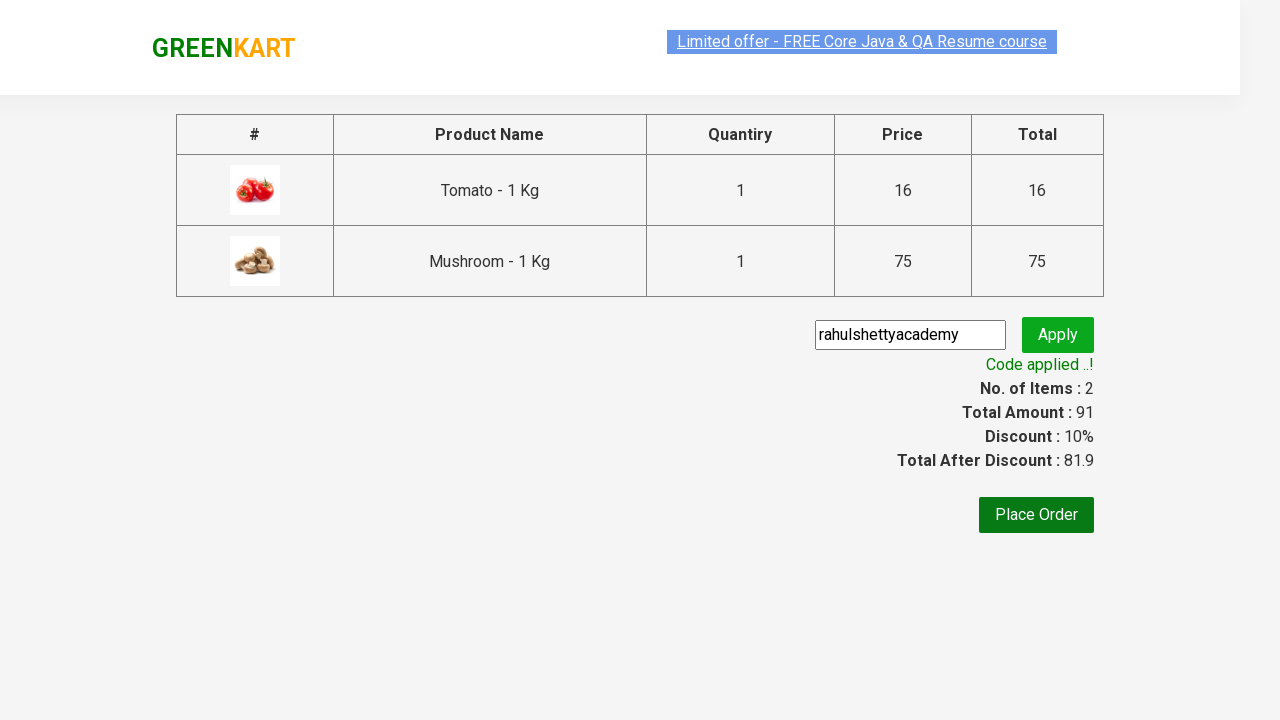